Tests page scrolling functionality by scrolling down, scrolling up, and scrolling a specific element into view using JavaScript execution

Starting URL: https://www.letskodeit.com/practice

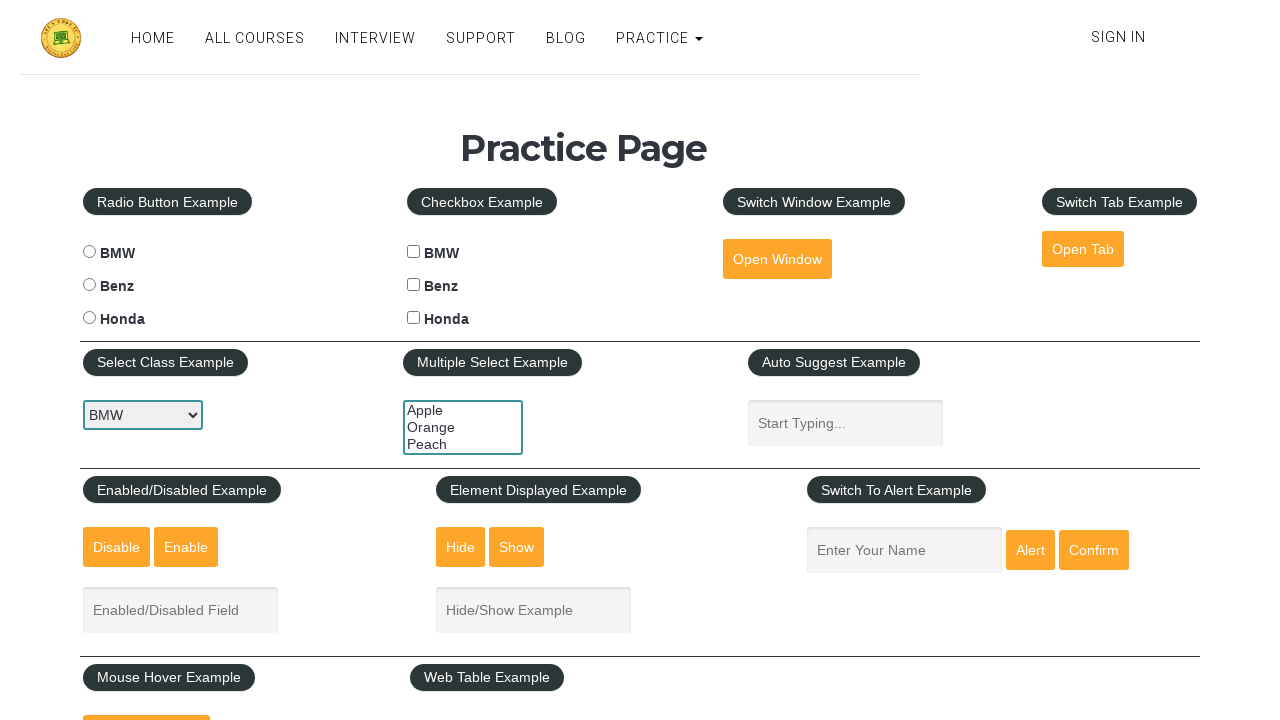

Scrolled down the page by 1000 pixels
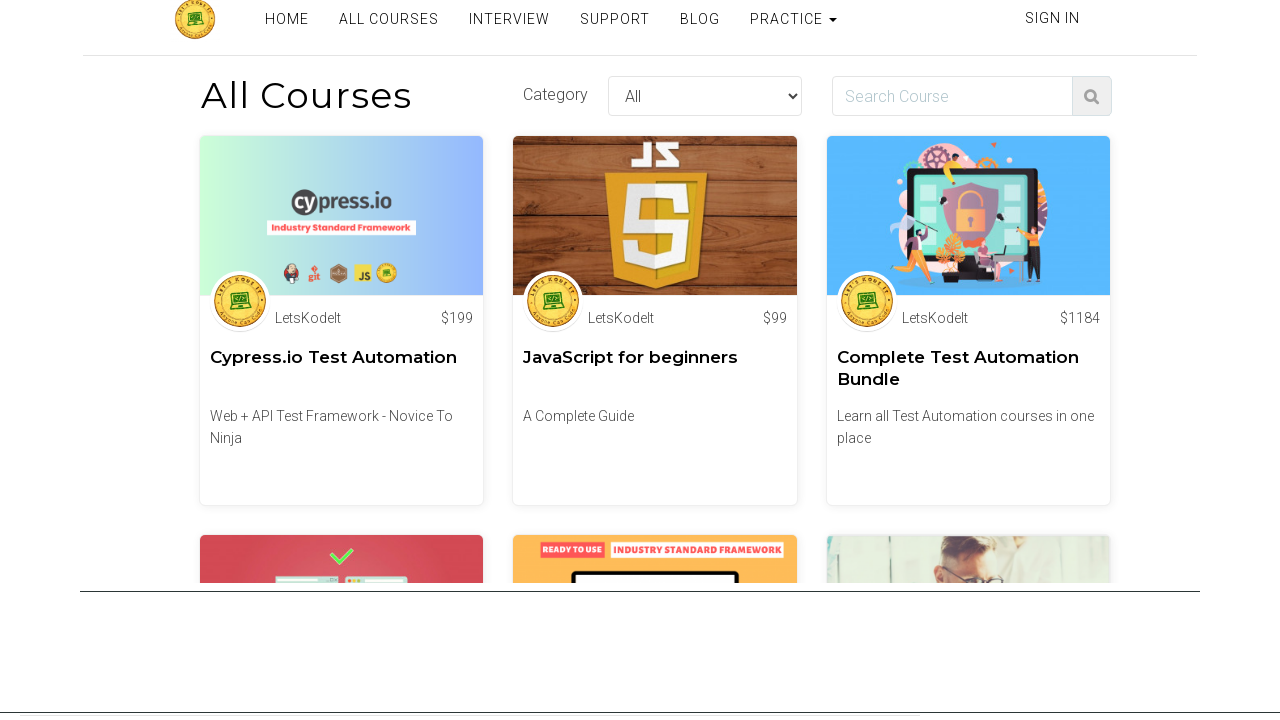

Scrolled up the page by 1000 pixels
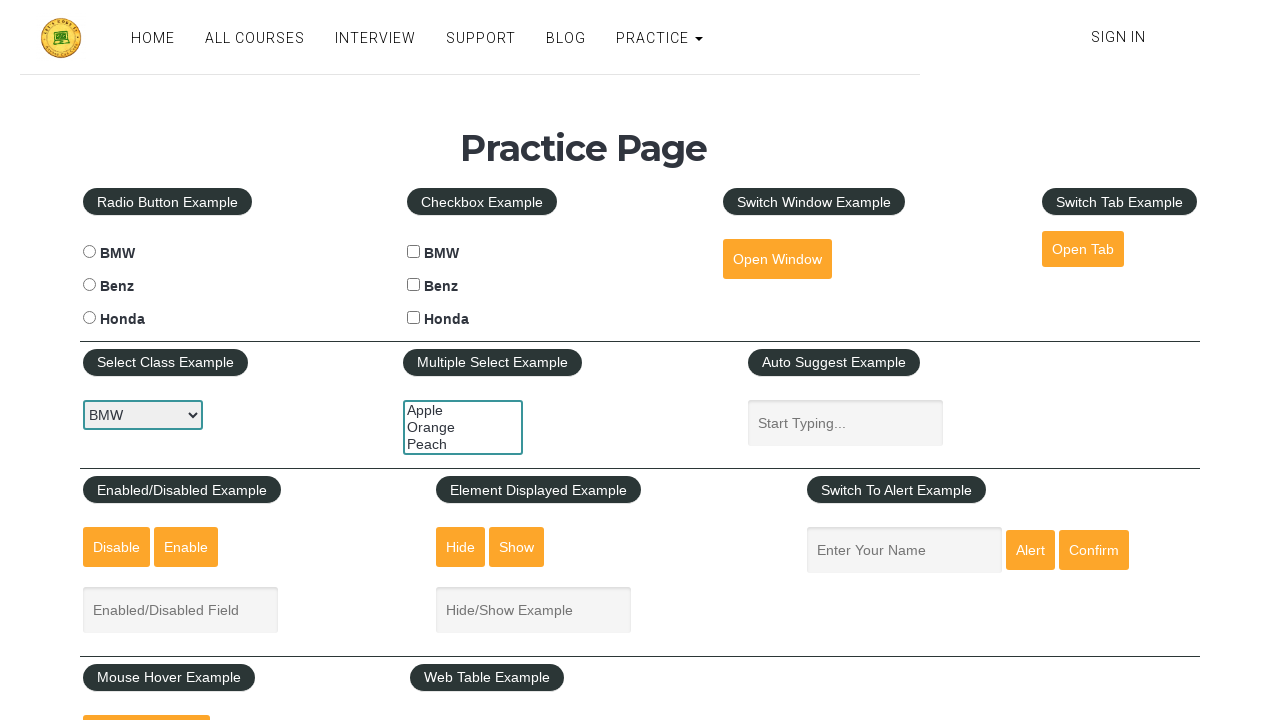

Scrolled #mousehover element into view
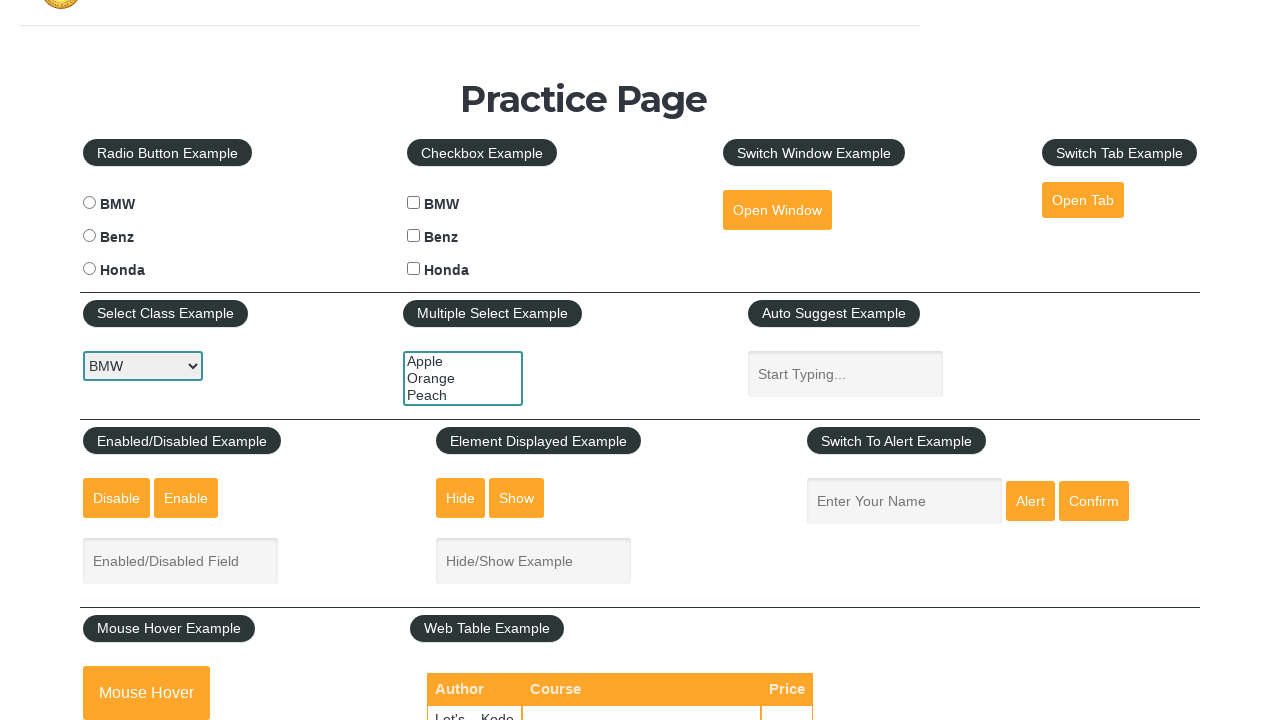

Adjusted scroll position up by 150 pixels
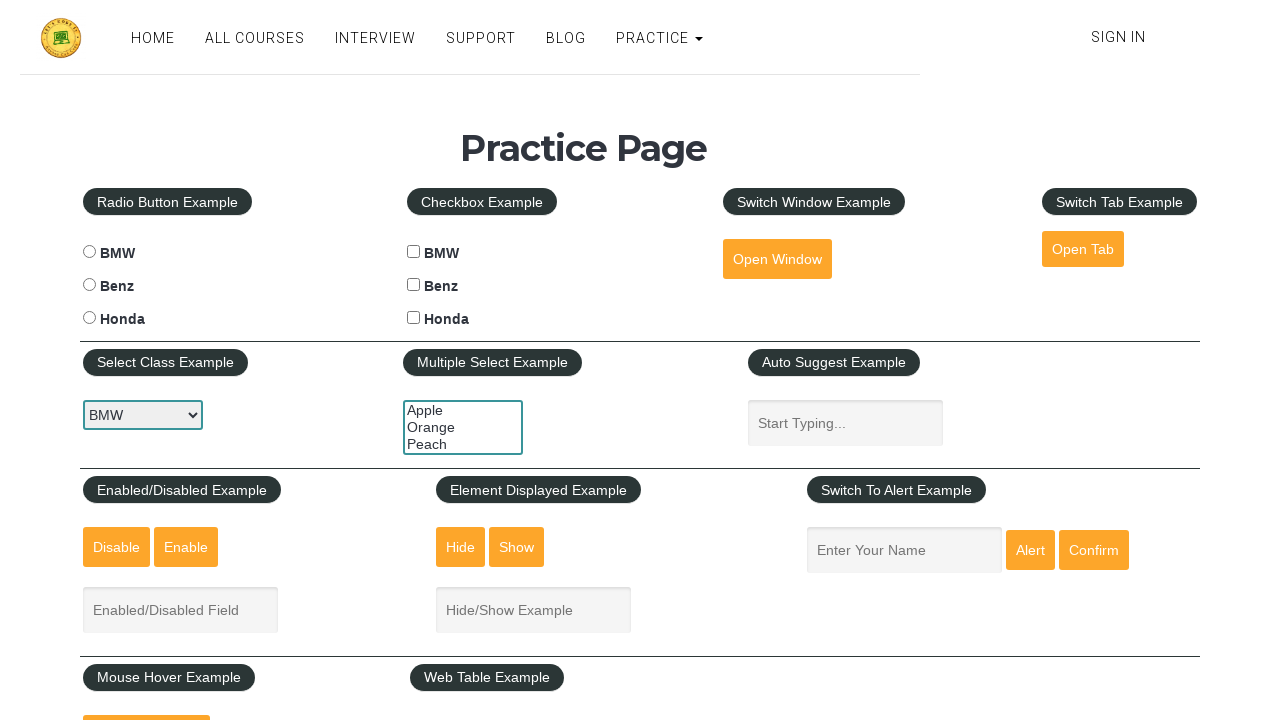

Scrolled up the page by 1000 pixels
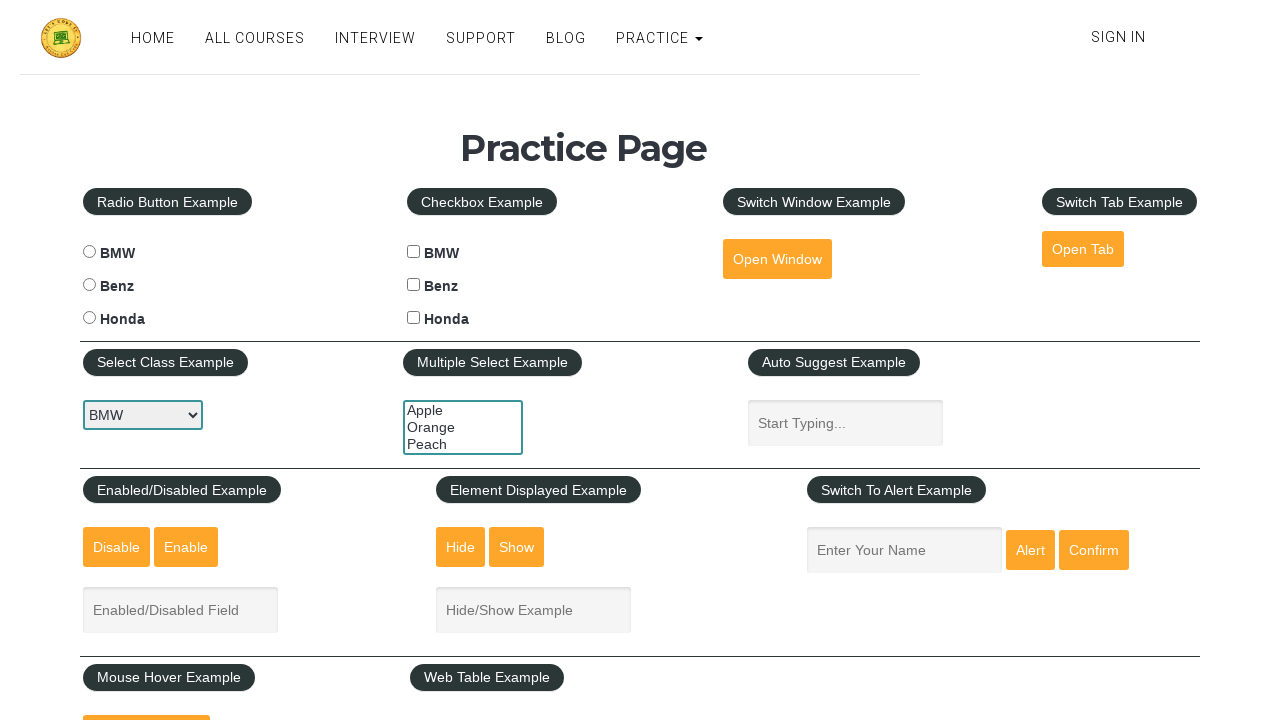

Scrolled #mousehover element into view again
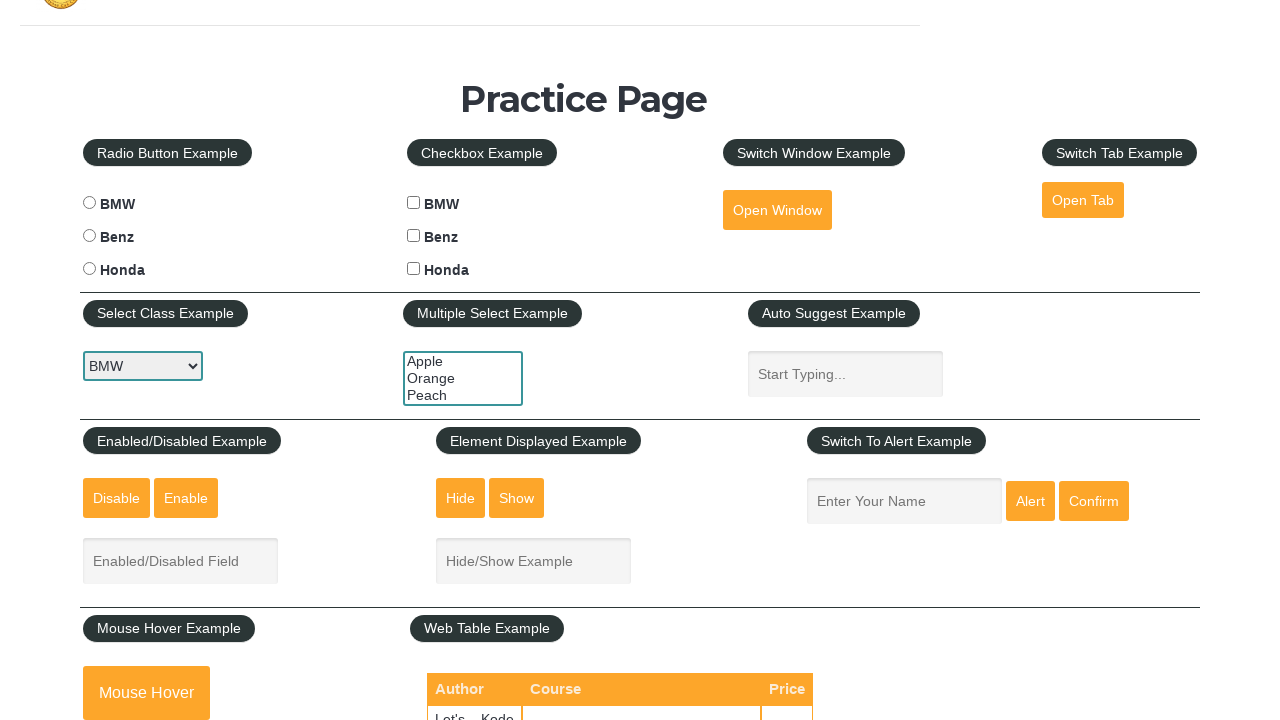

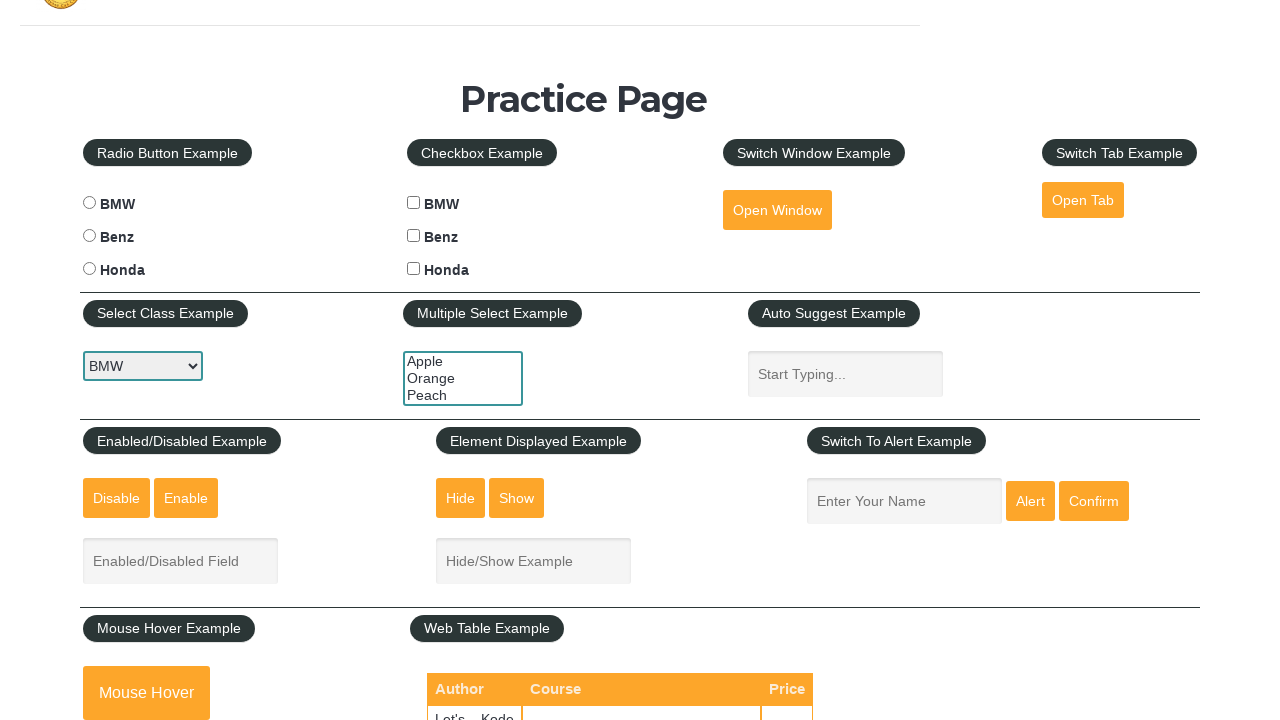